Tests drag and drop functionality by moving all items from the first sortable list to the second sortable list using mouse movements.

Starting URL: https://letcode.in/sortable

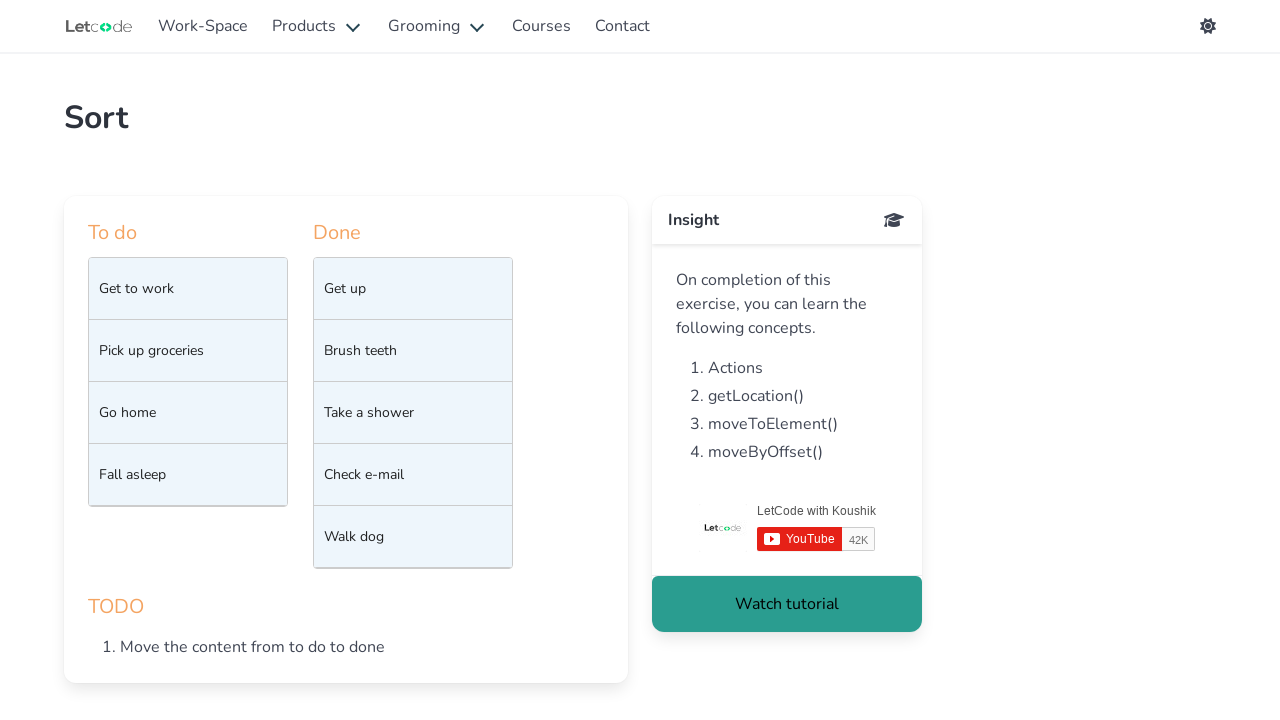

Retrieved count of items in source list
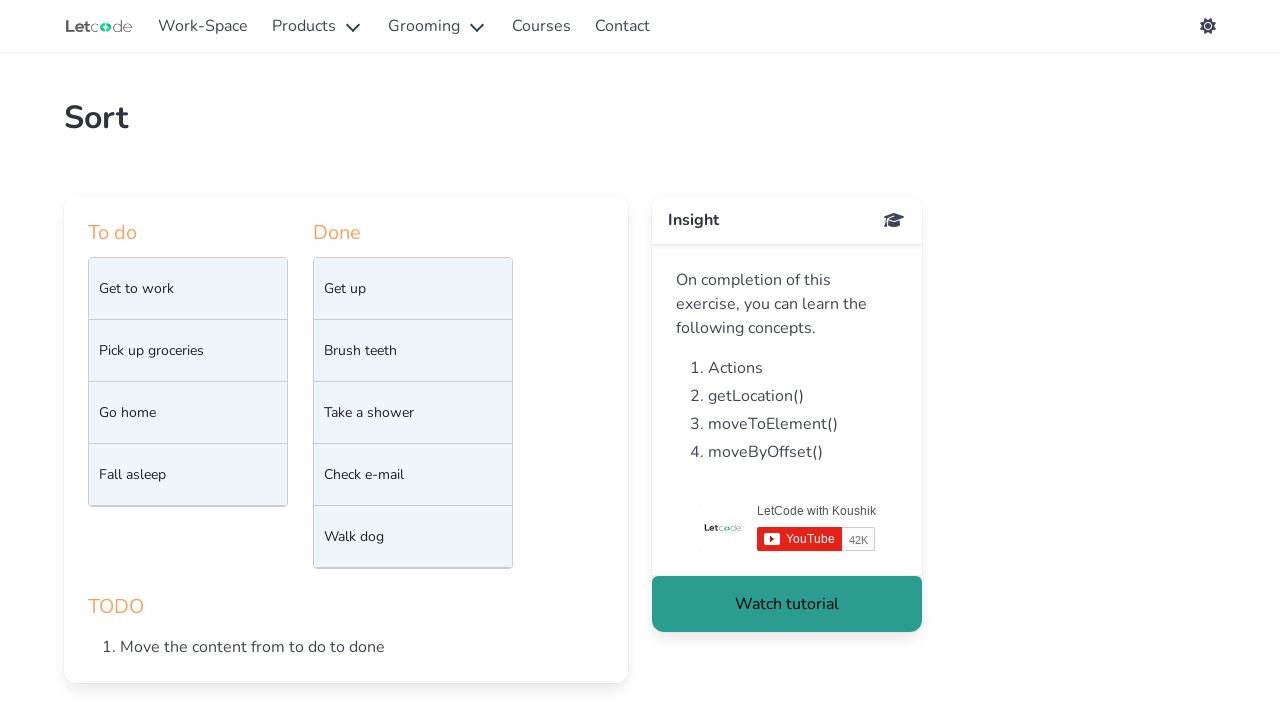

Got bounding box for source item 0
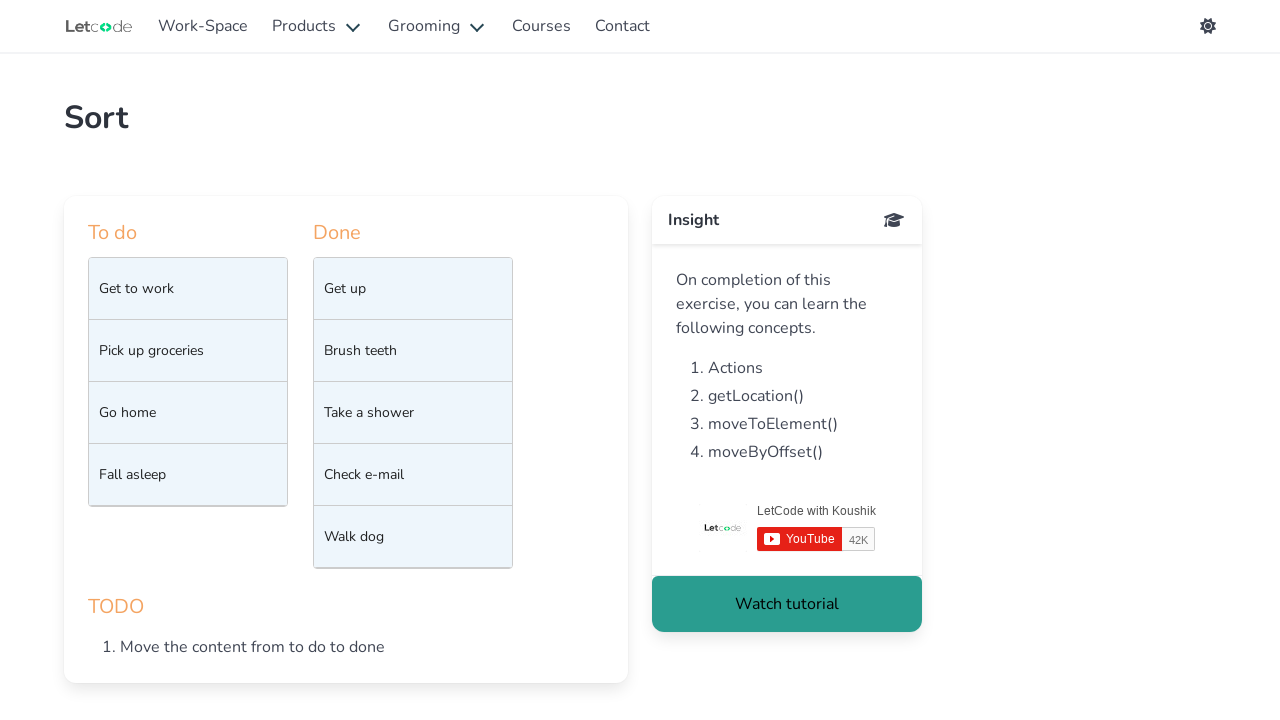

Retrieved count of items in target list (count: 5)
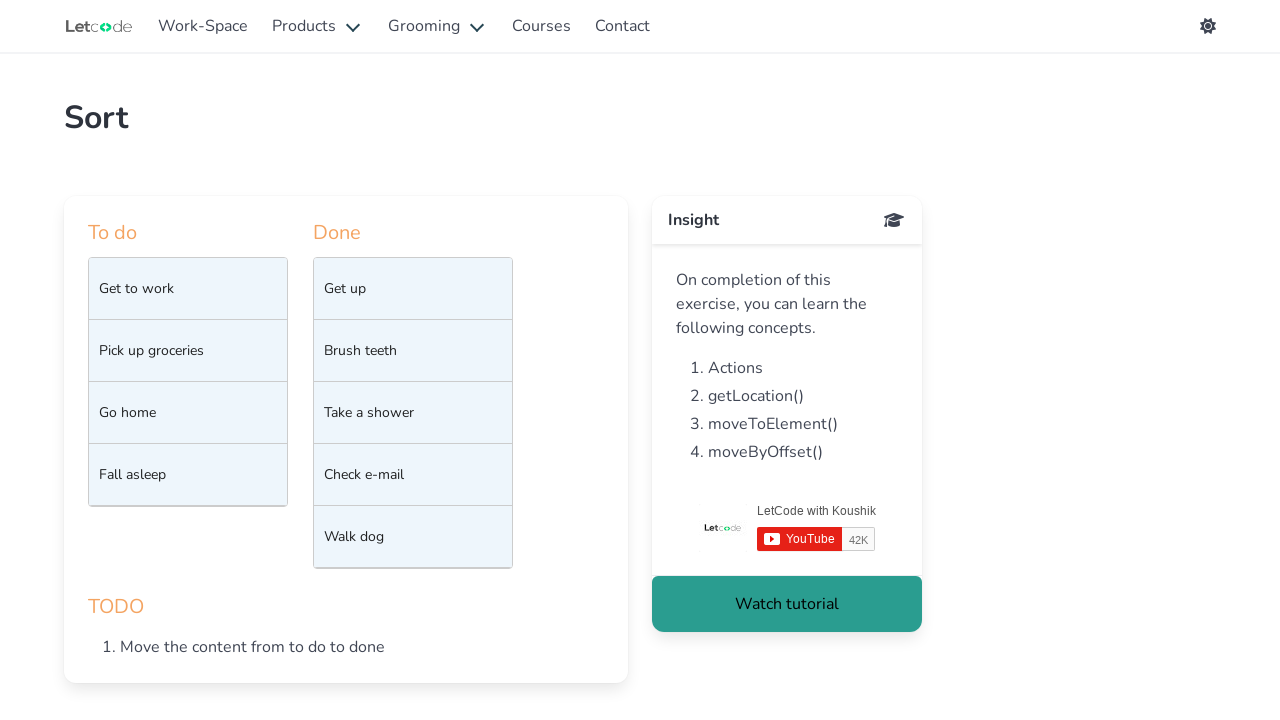

Waited for UI to be ready
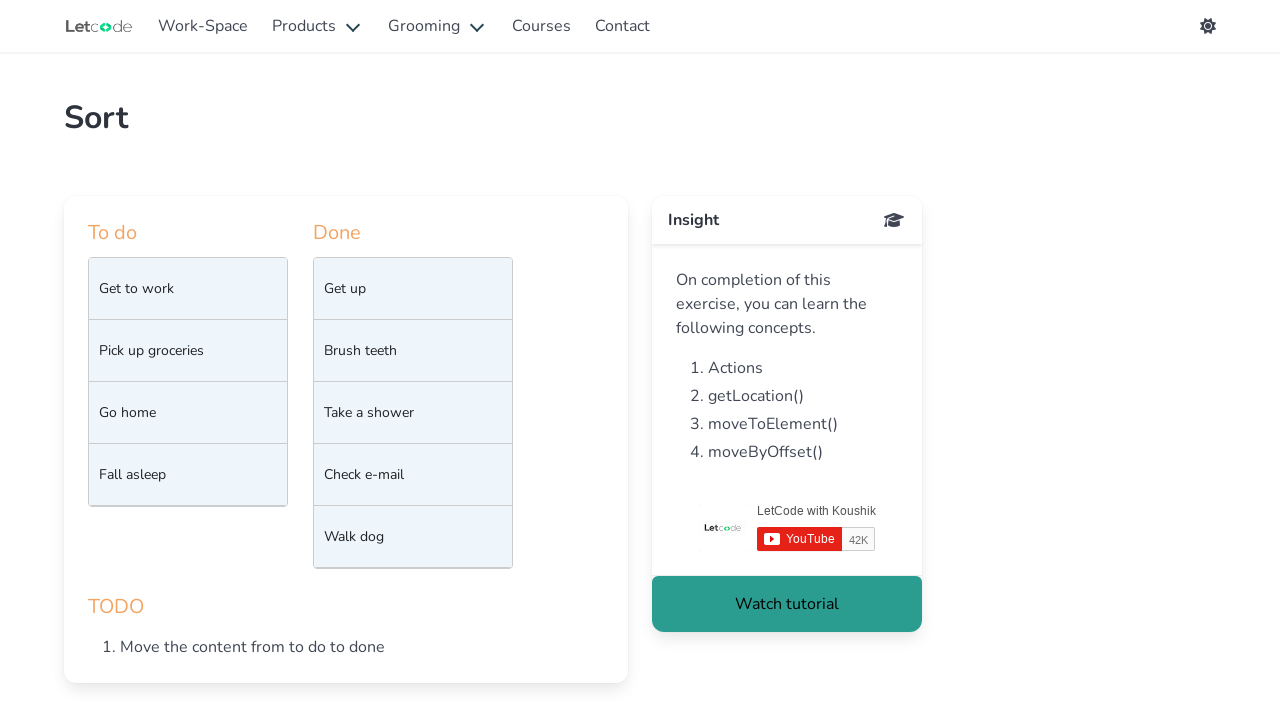

Got bounding box for target drop position
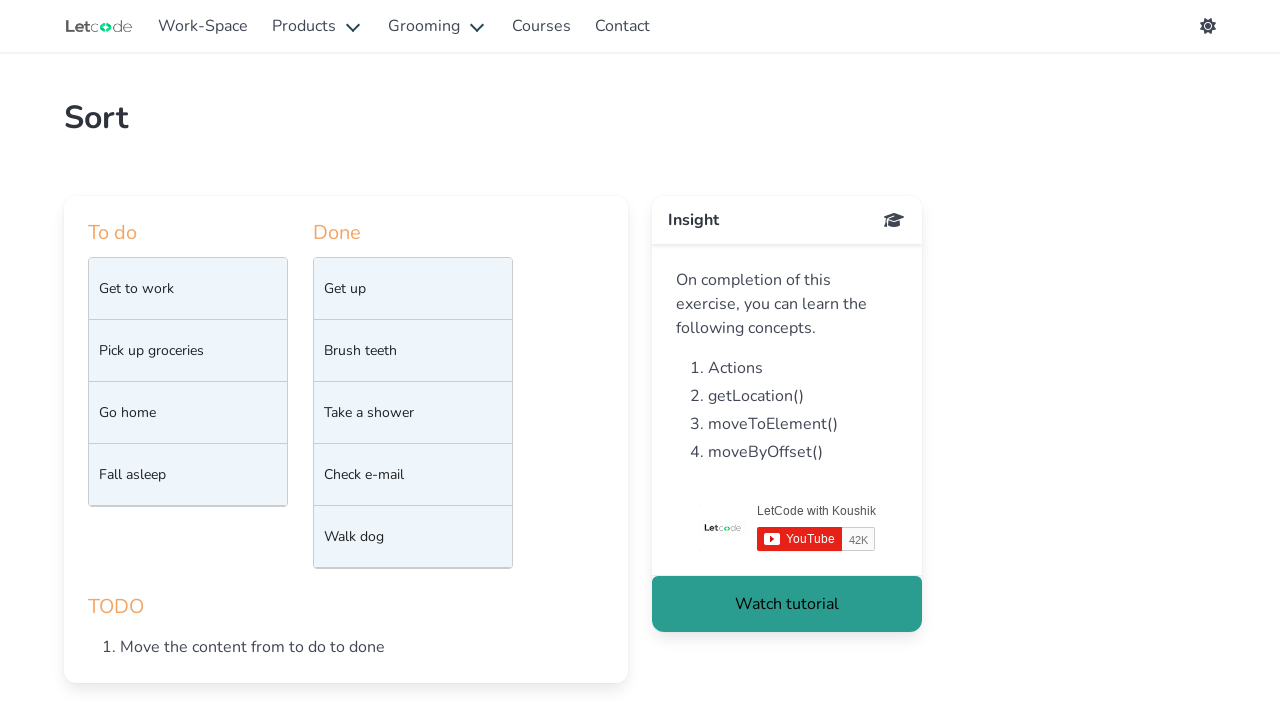

Moved mouse to source item 0 center position at (188, 289)
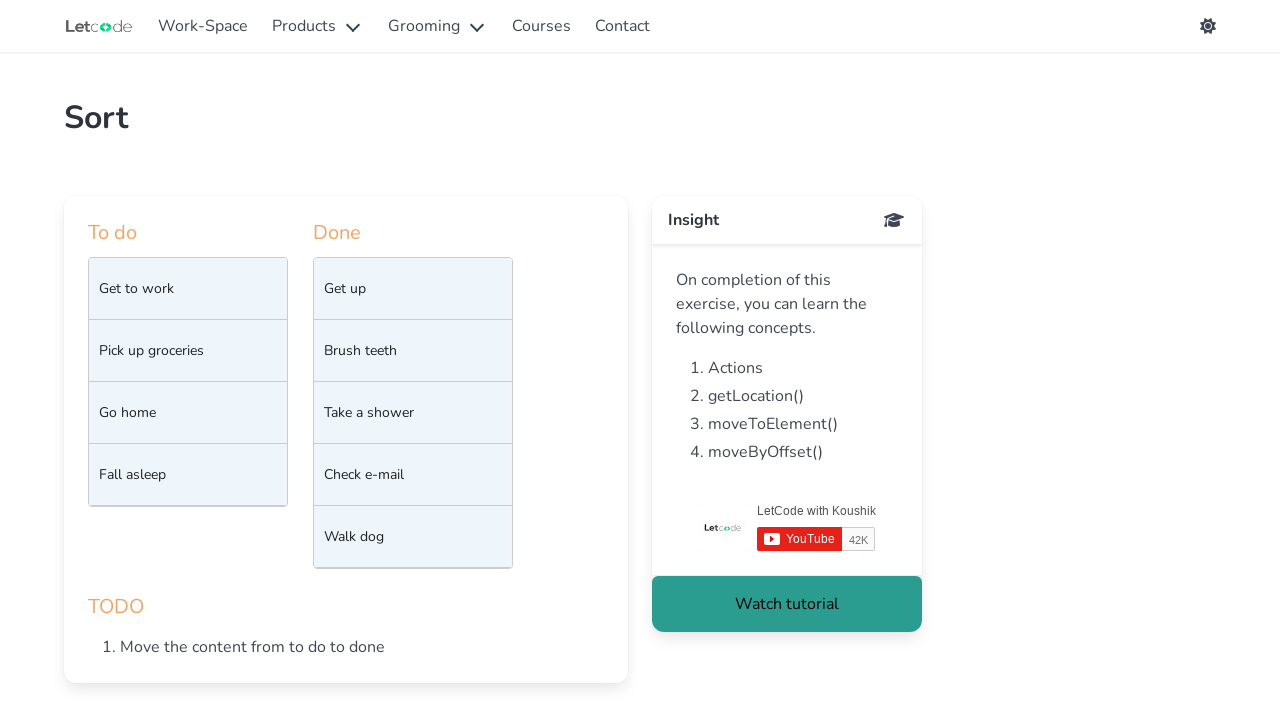

Pressed mouse button down on source item 0 at (188, 289)
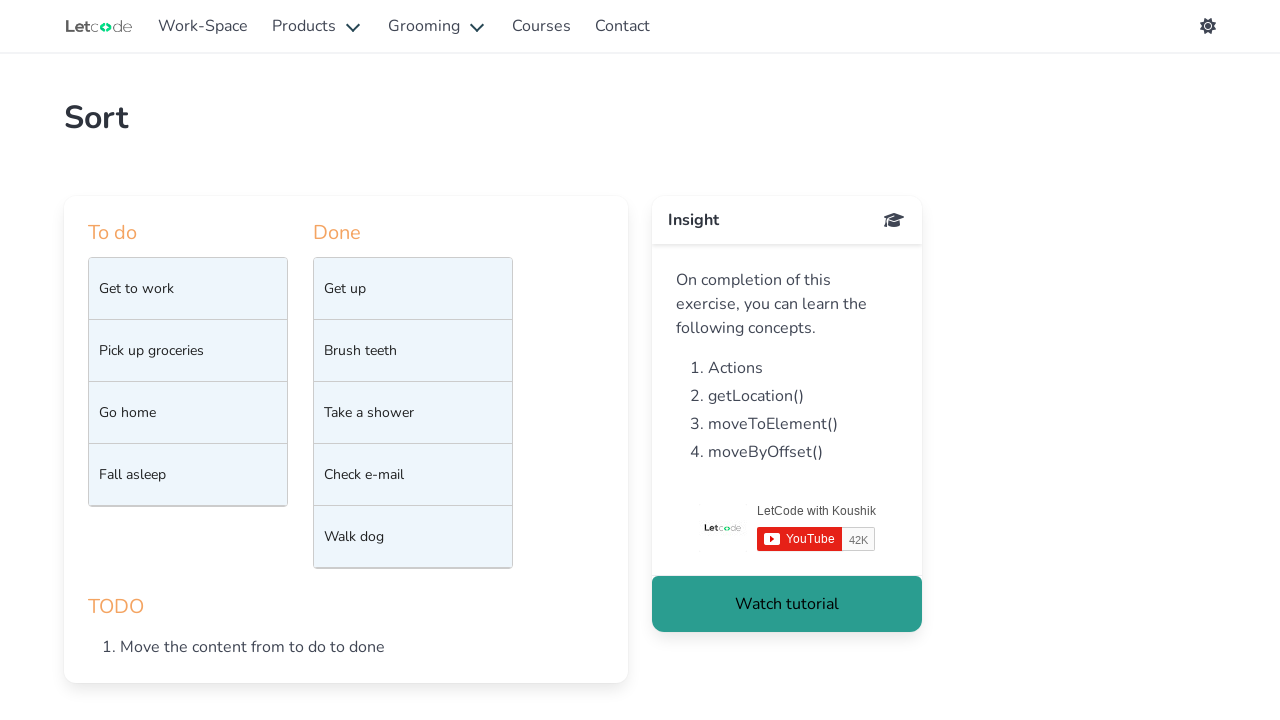

Dragged source item 0 to target list position at (413, 568)
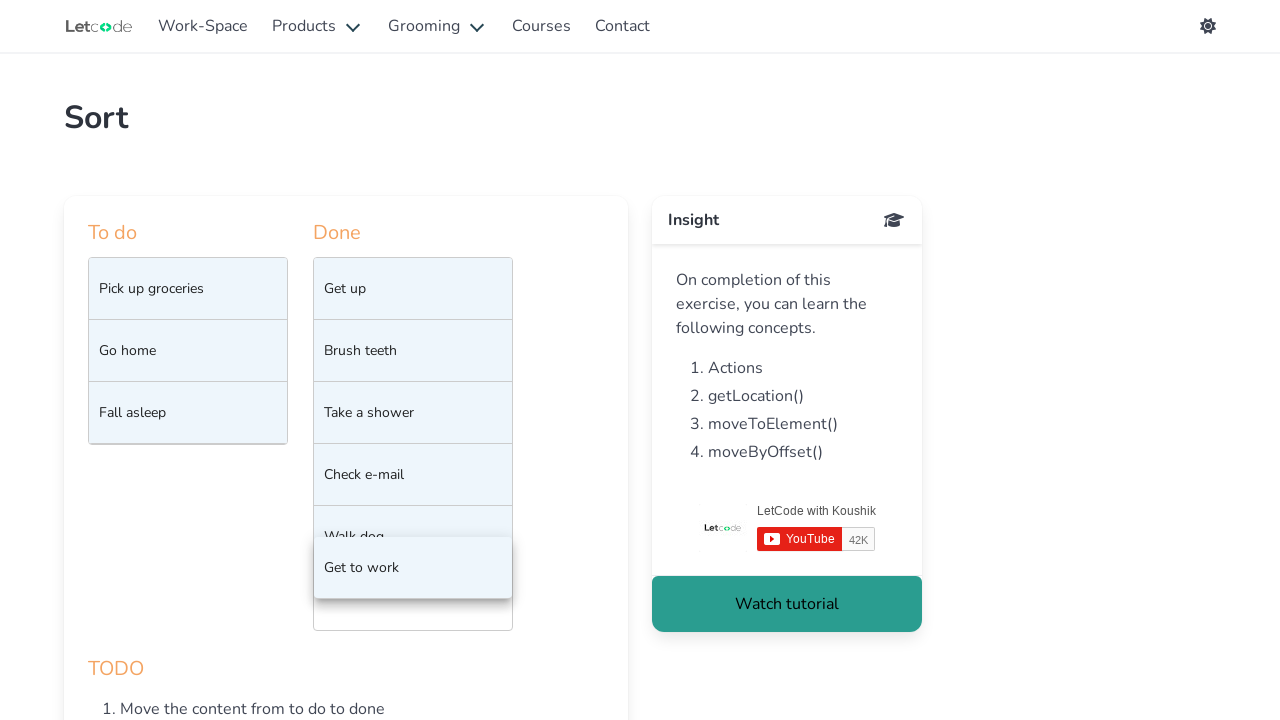

Released mouse button, dropped item 0 into target list at (413, 568)
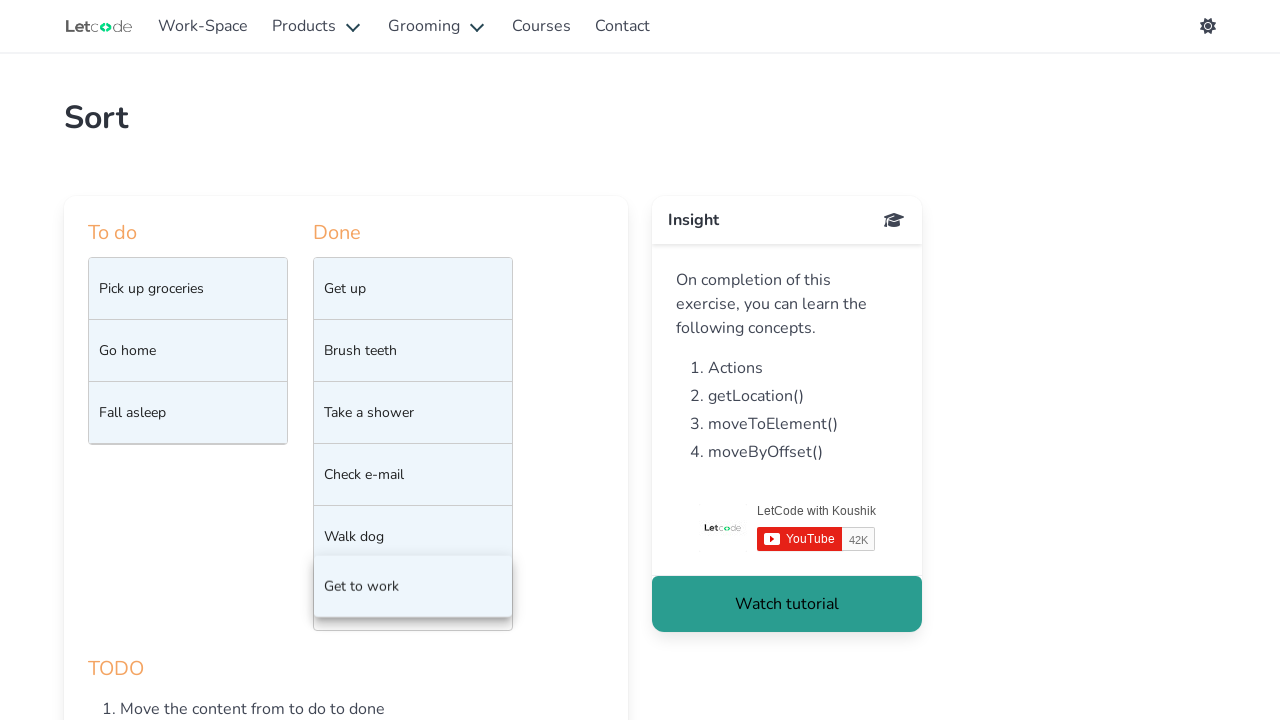

Got bounding box for source item 1
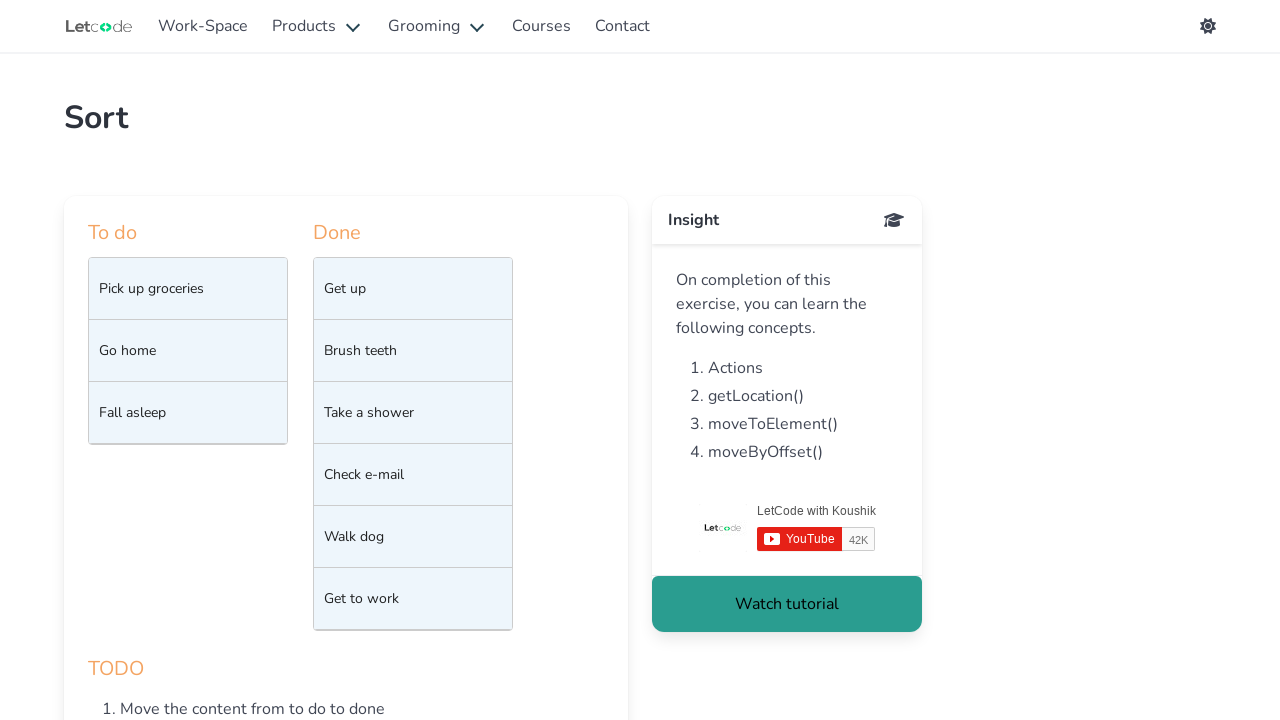

Retrieved count of items in target list (count: 6)
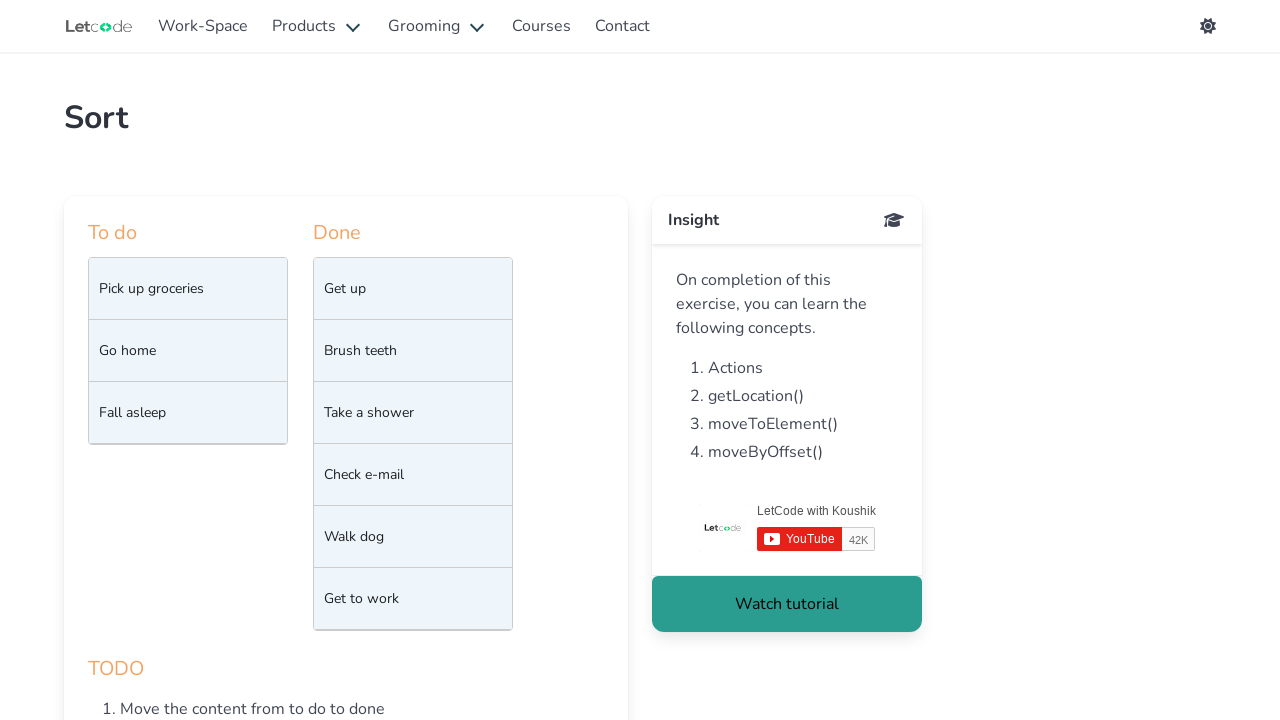

Waited for UI to be ready
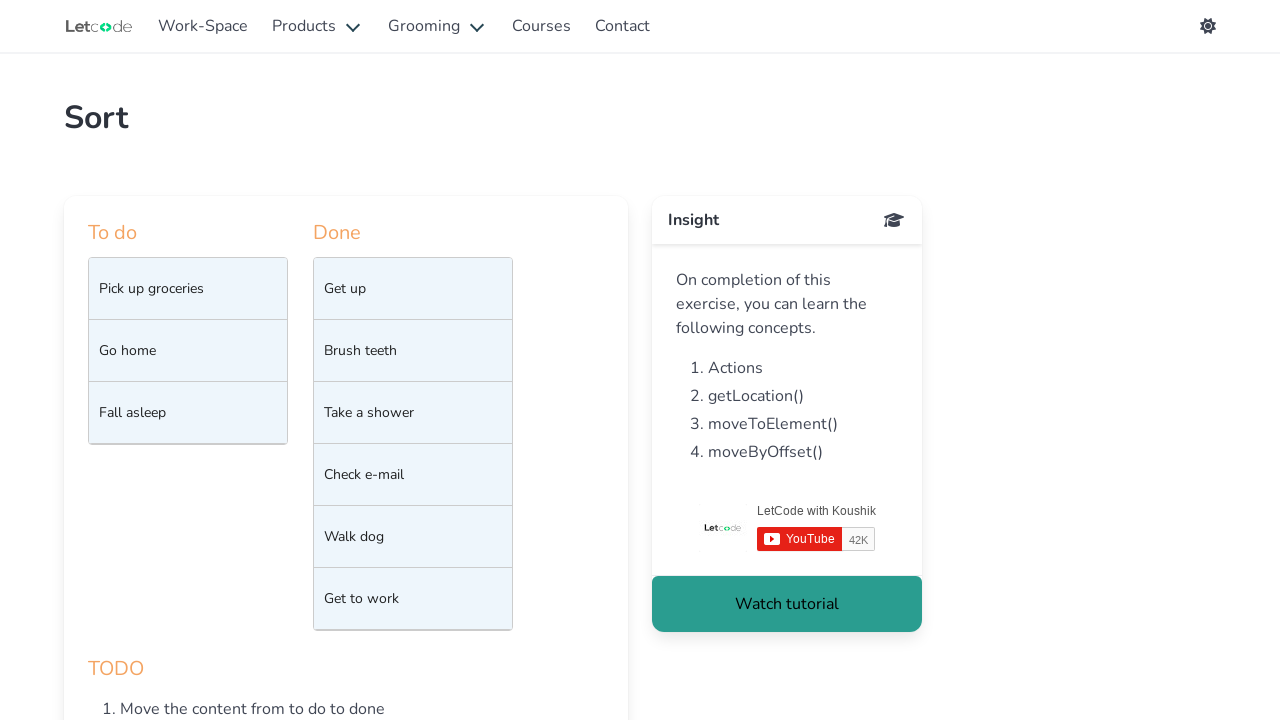

Got bounding box for target drop position
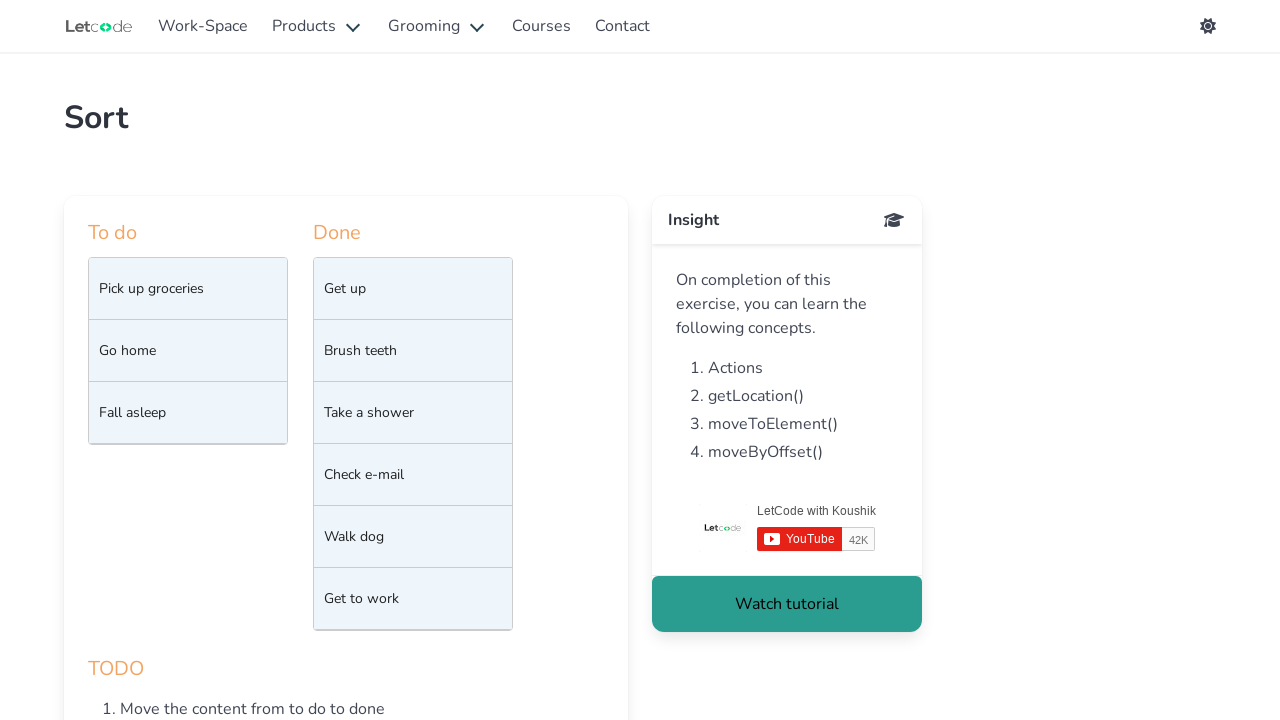

Moved mouse to source item 1 center position at (188, 289)
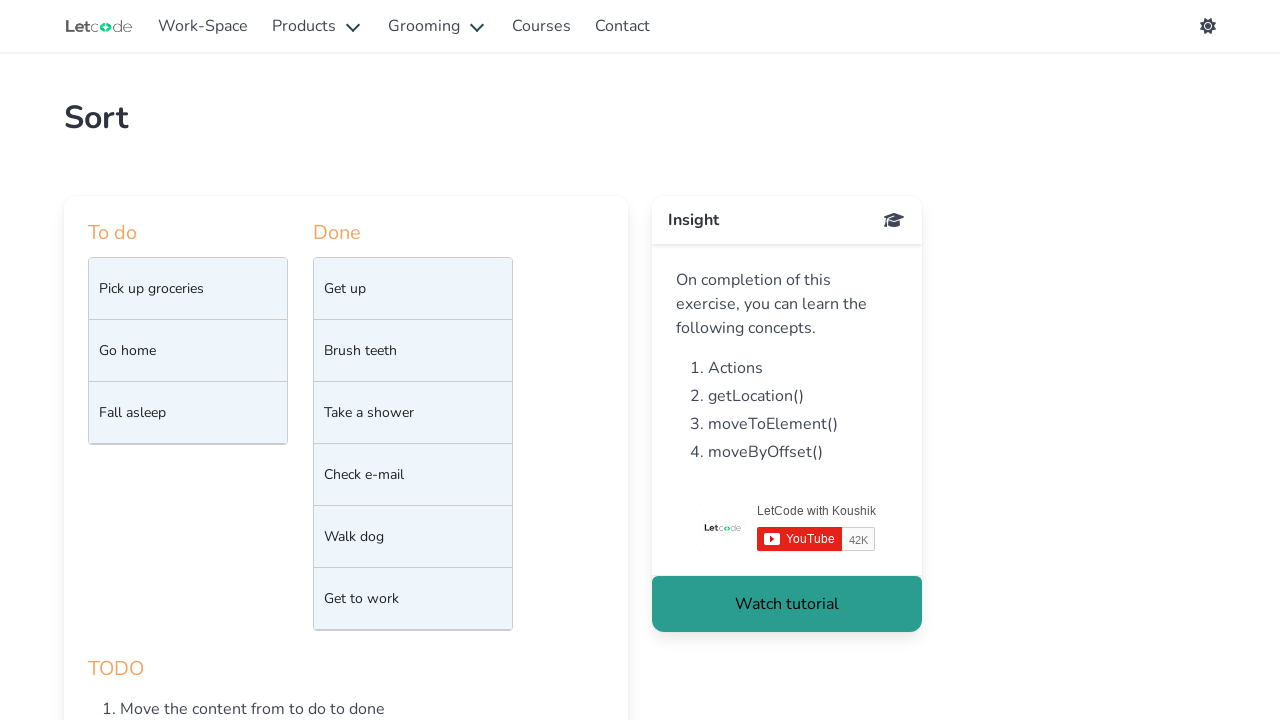

Pressed mouse button down on source item 1 at (188, 289)
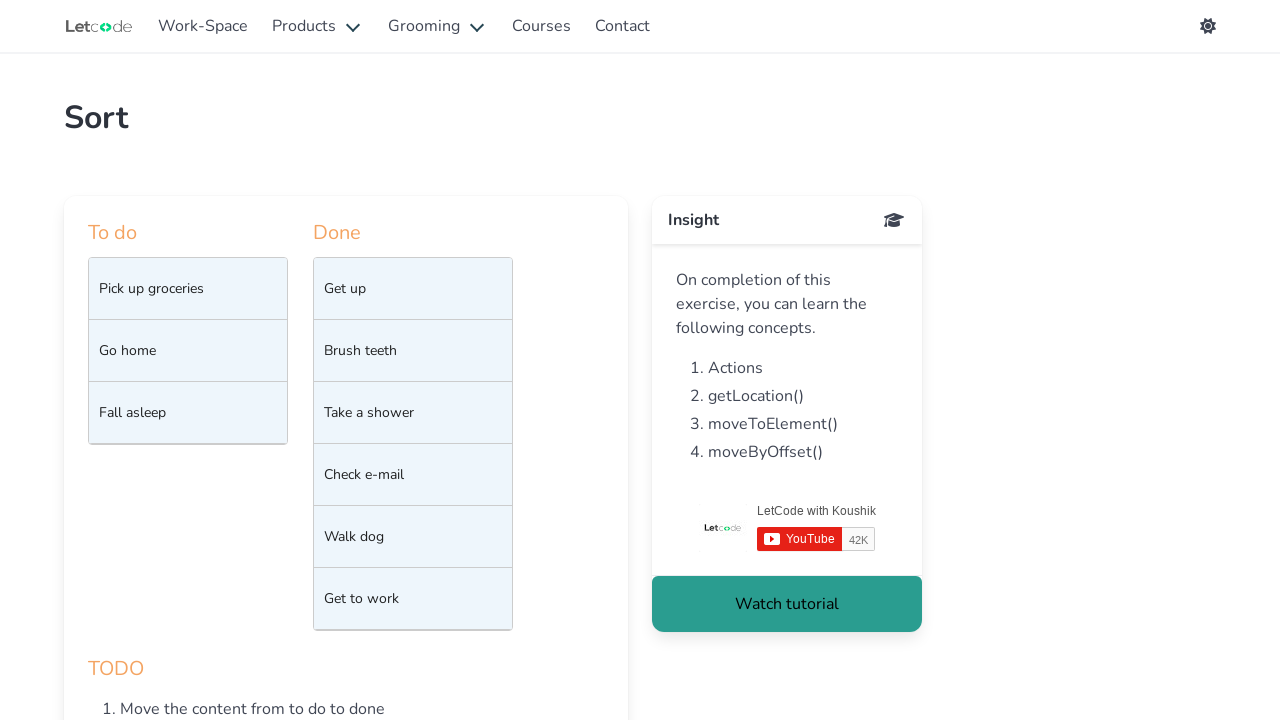

Dragged source item 1 to target list position at (413, 630)
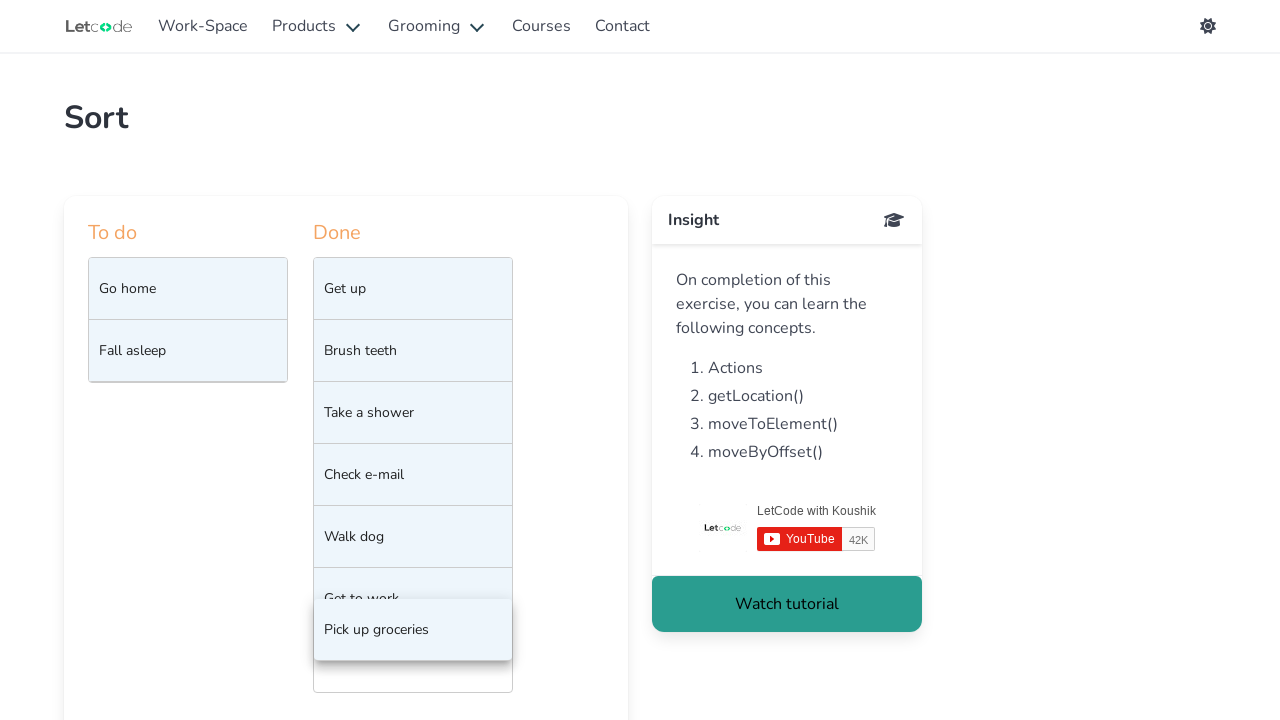

Released mouse button, dropped item 1 into target list at (413, 630)
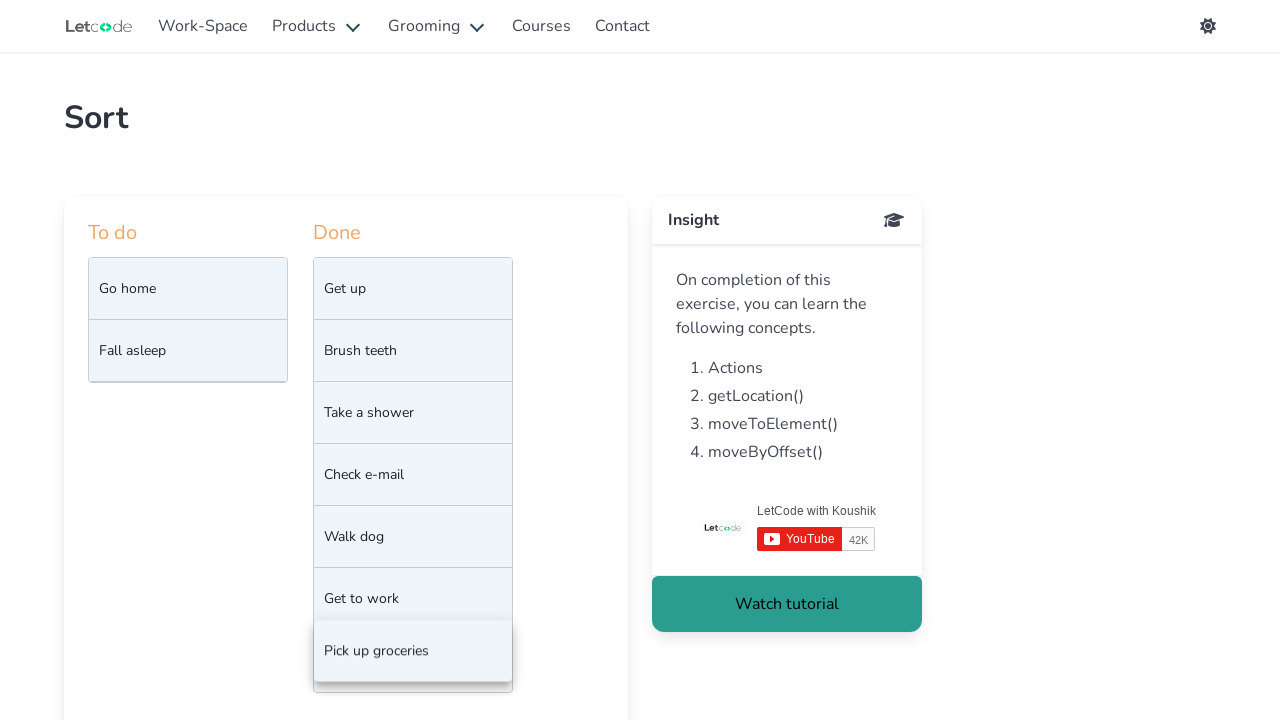

Got bounding box for source item 2
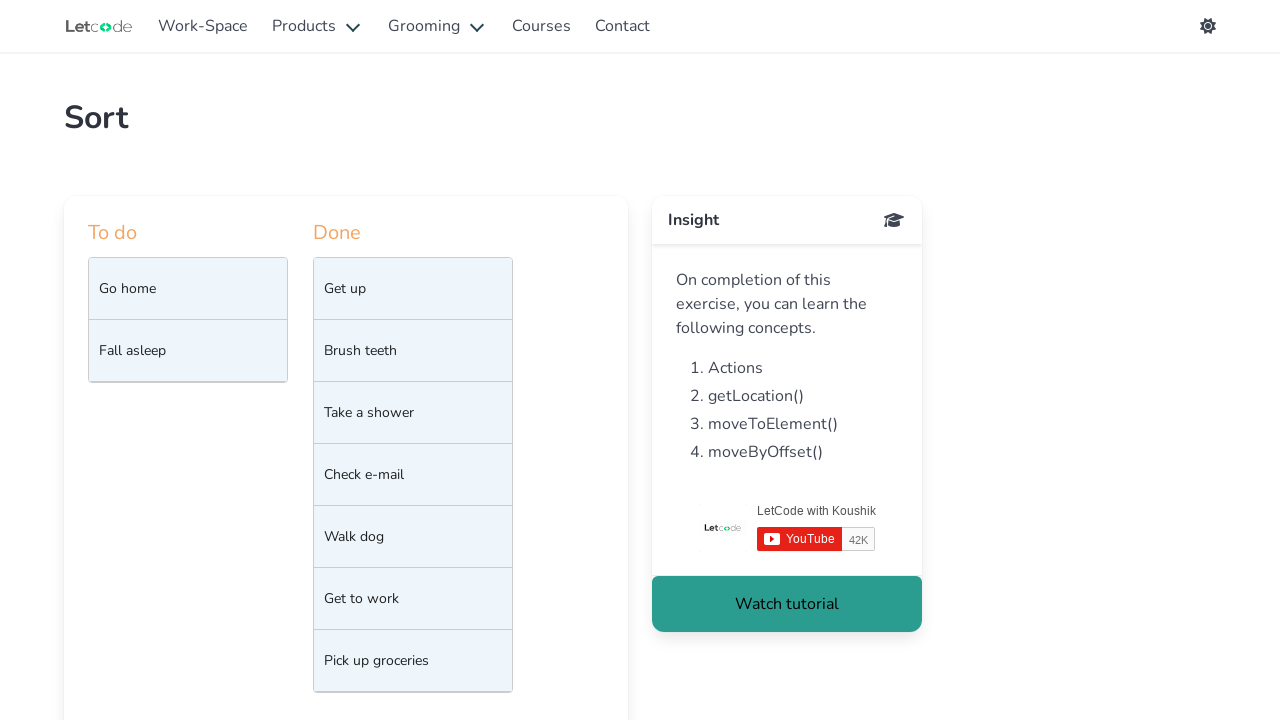

Retrieved count of items in target list (count: 7)
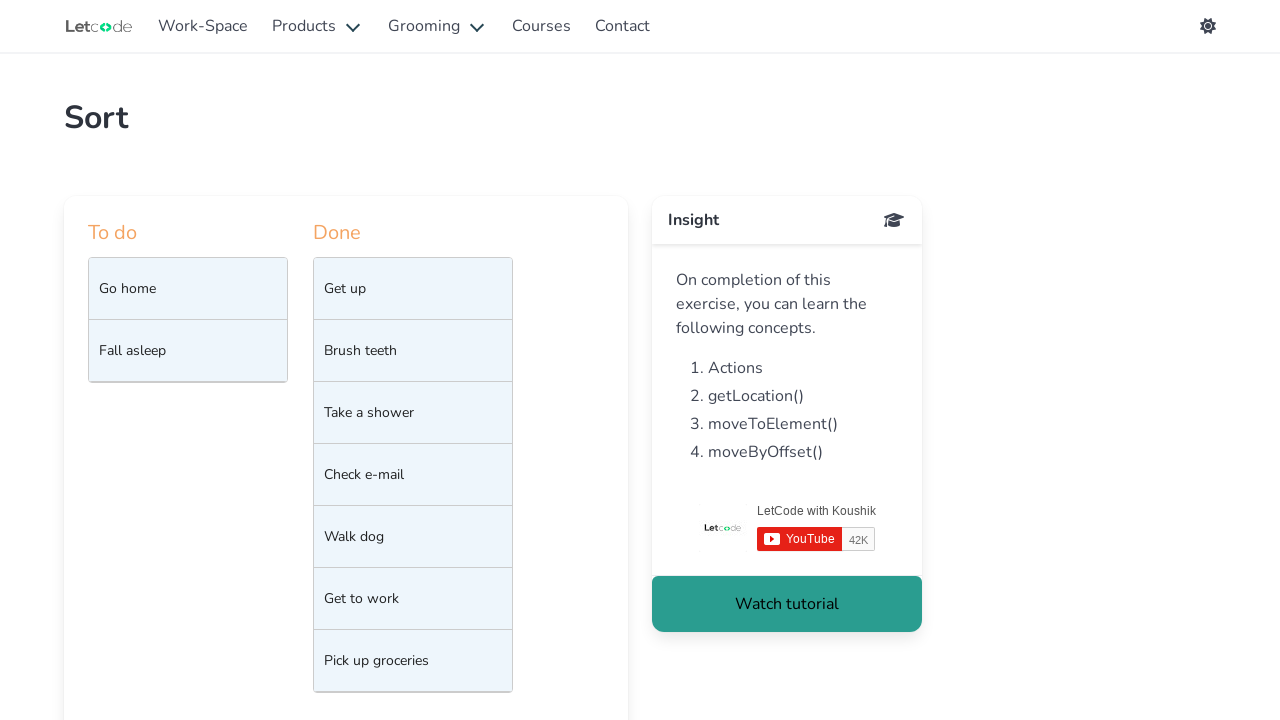

Waited for UI to be ready
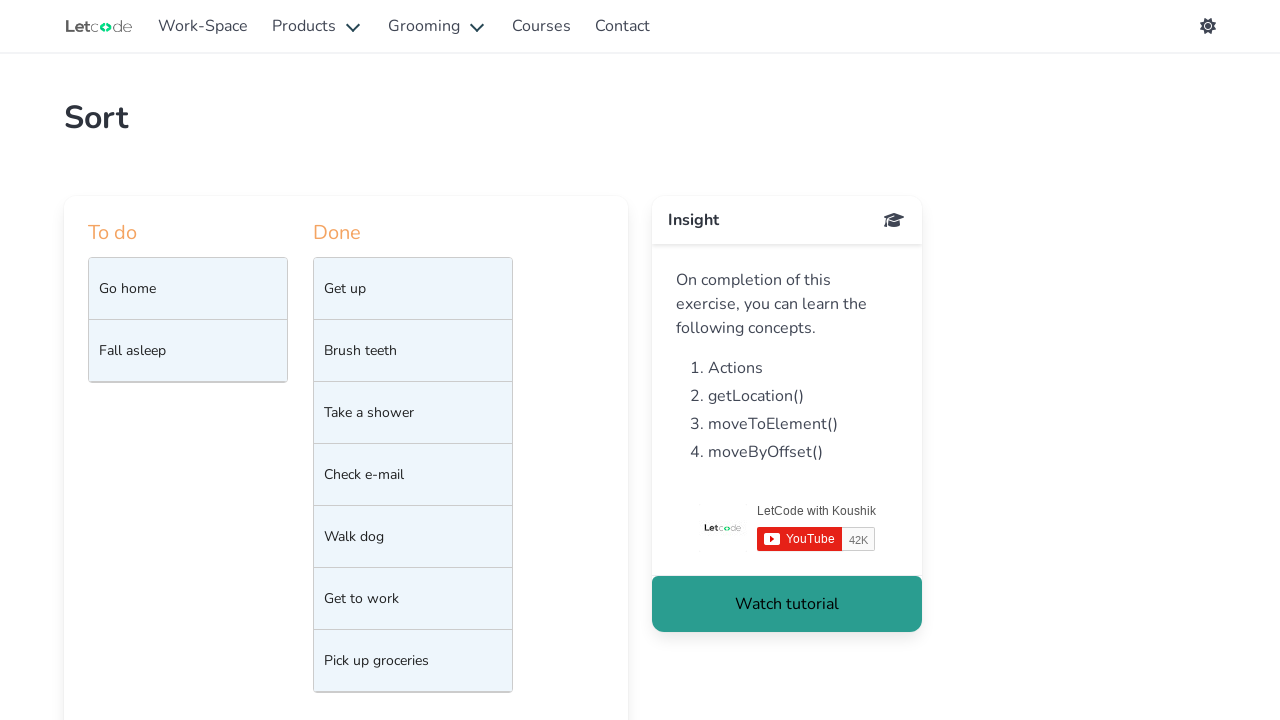

Got bounding box for target drop position
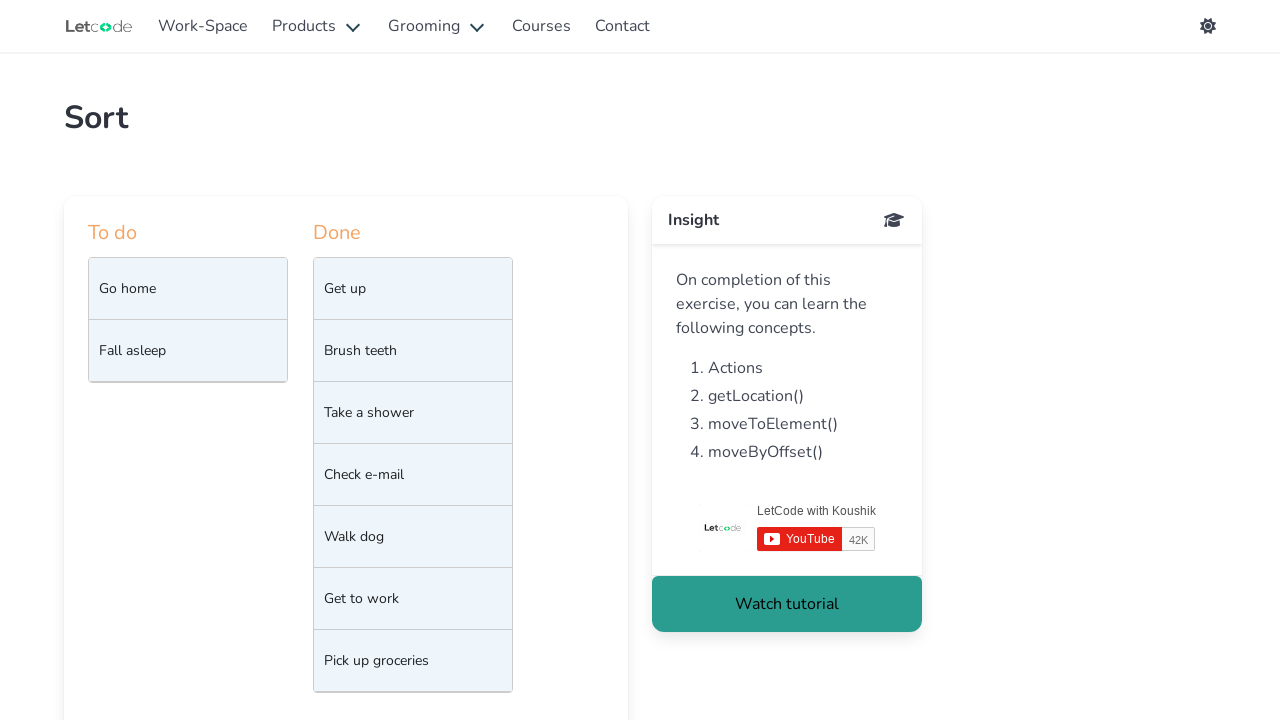

Moved mouse to source item 2 center position at (188, 289)
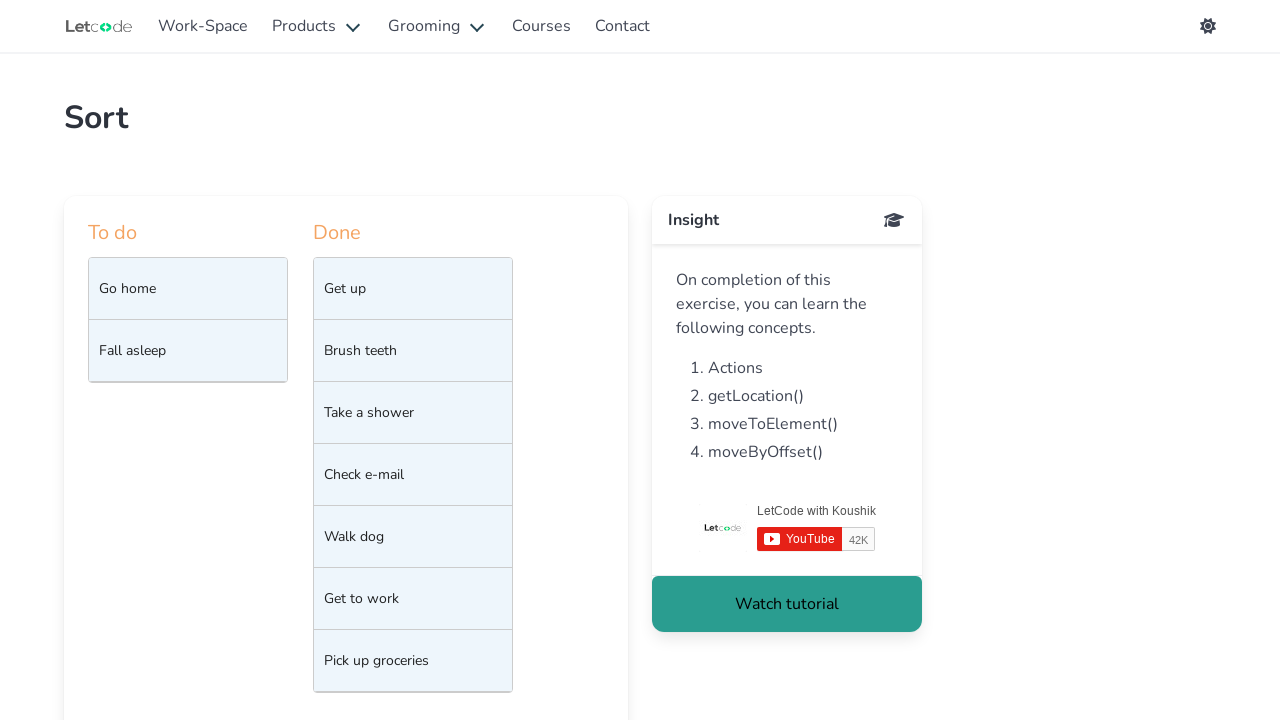

Pressed mouse button down on source item 2 at (188, 289)
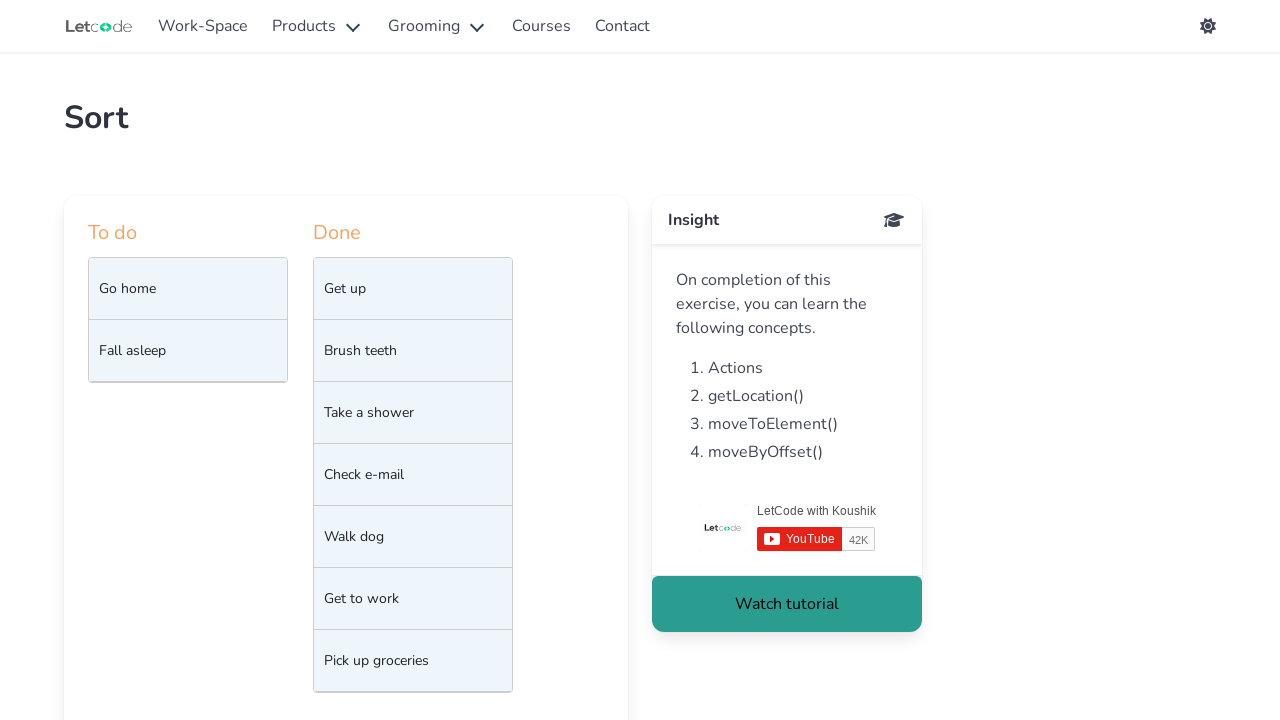

Dragged source item 2 to target list position at (413, 692)
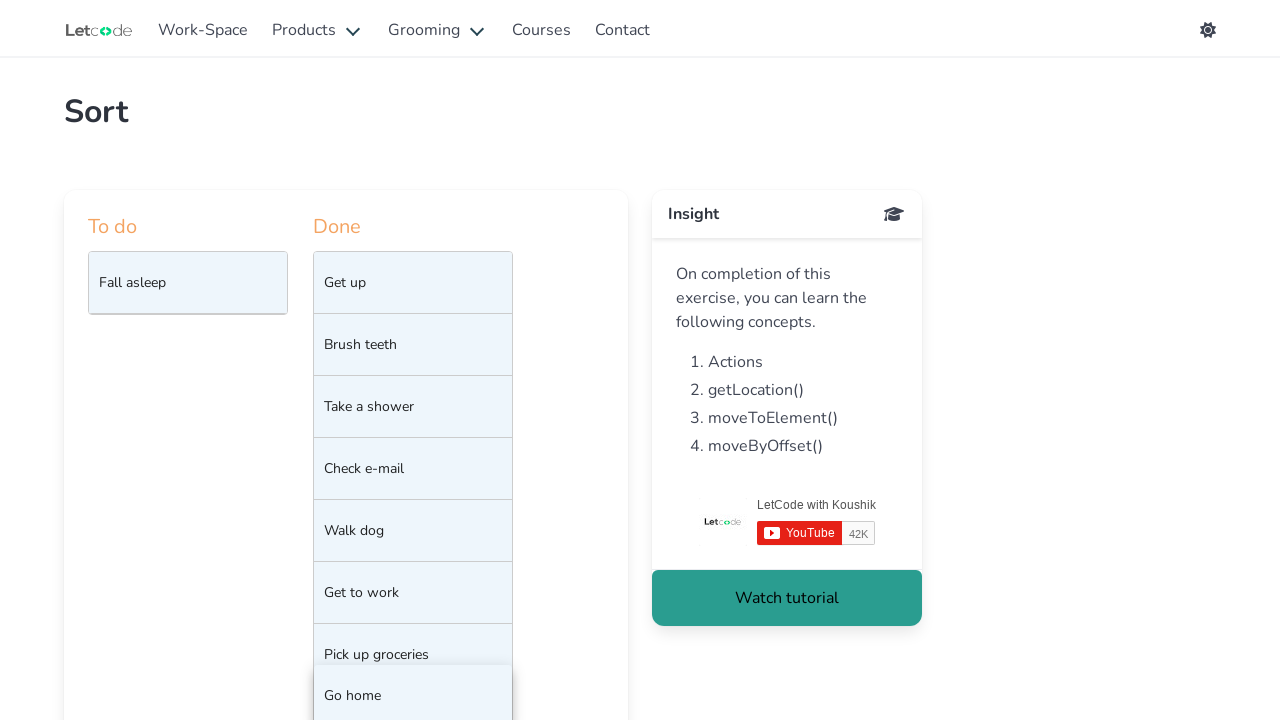

Released mouse button, dropped item 2 into target list at (413, 692)
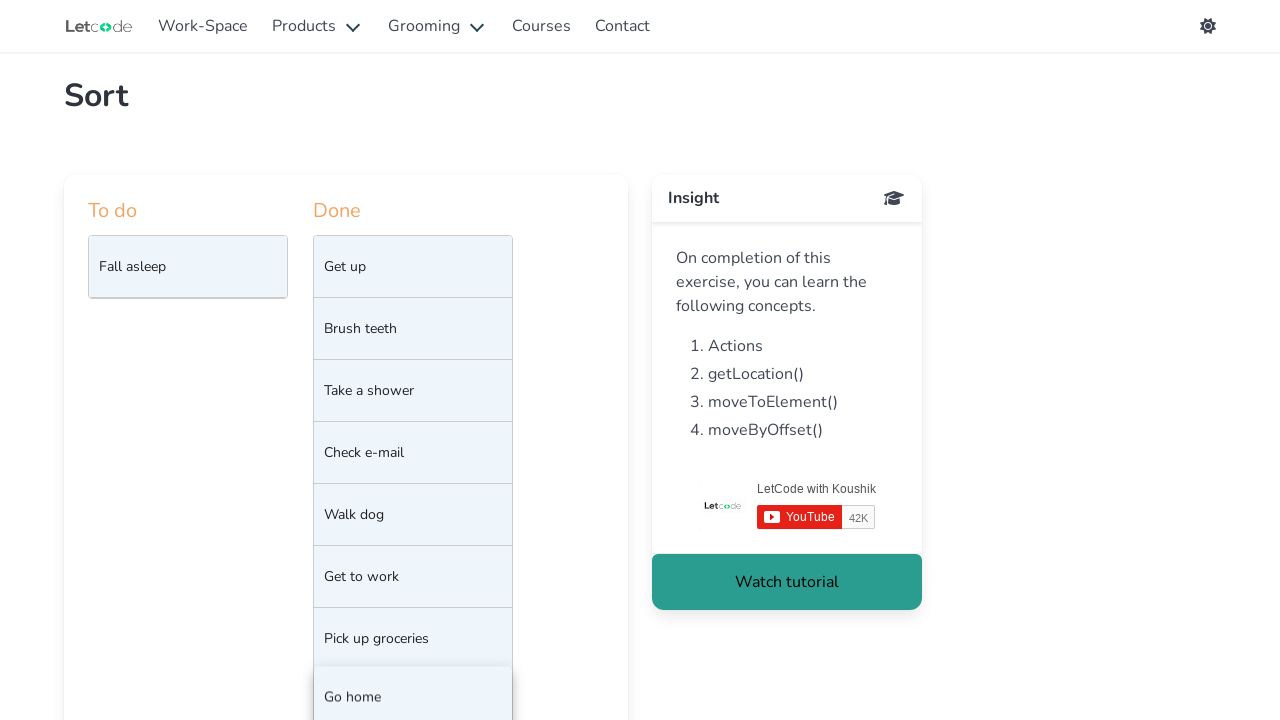

Got bounding box for source item 3
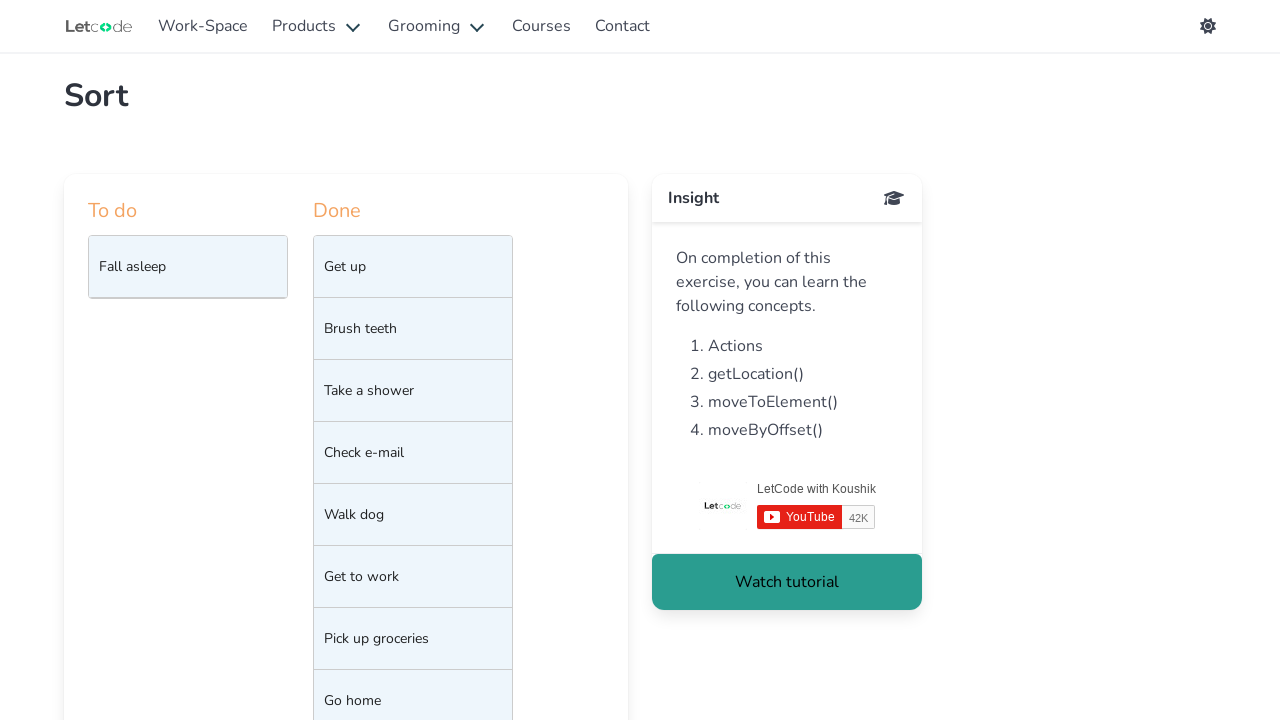

Retrieved count of items in target list (count: 8)
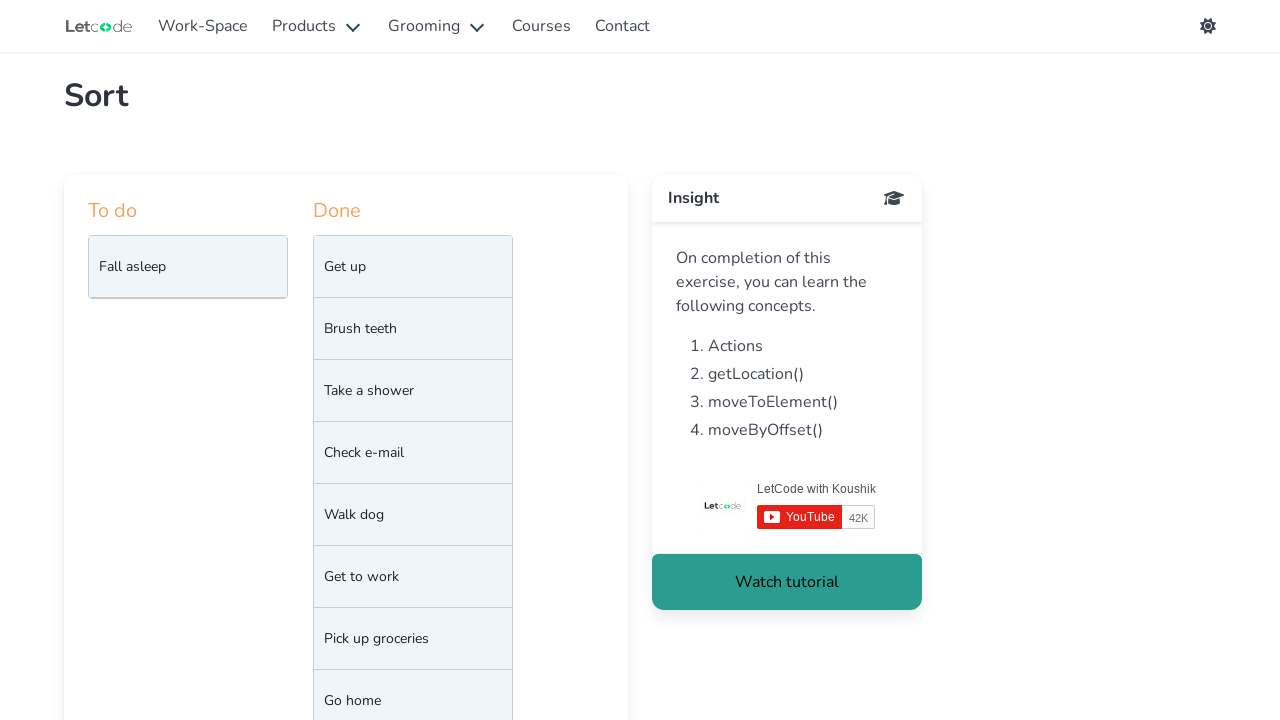

Waited for UI to be ready
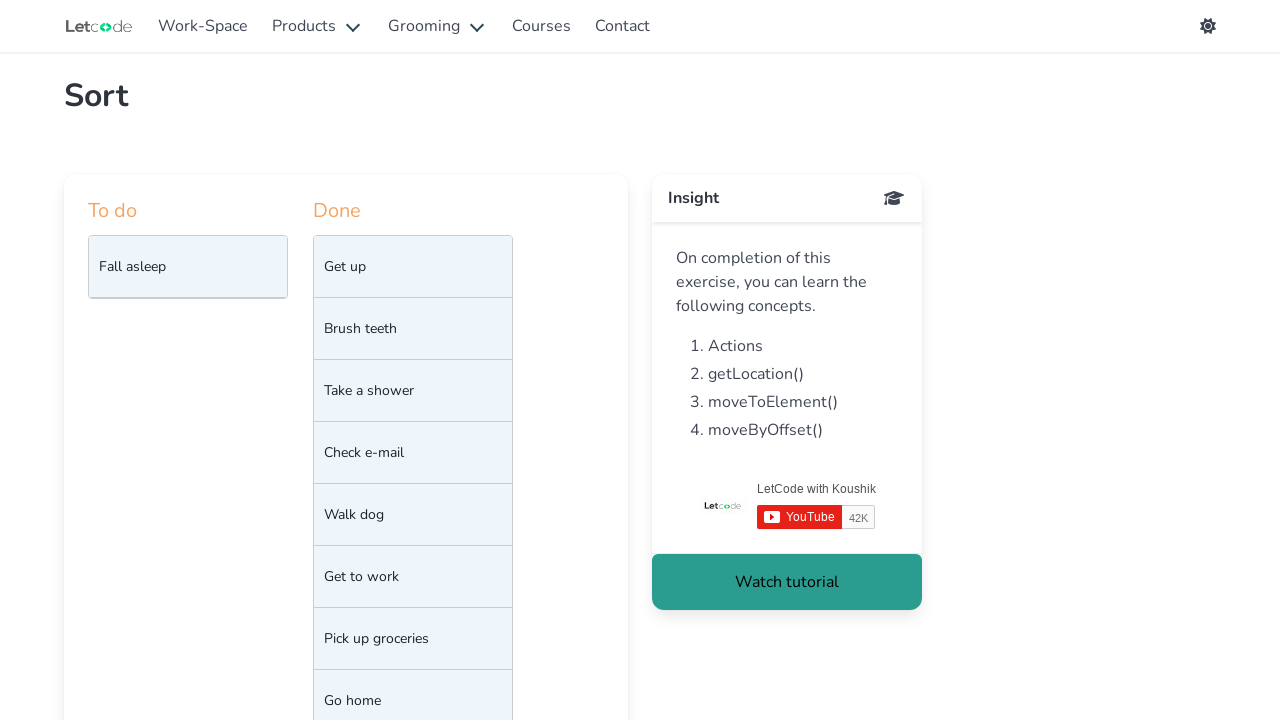

Got bounding box for target drop position
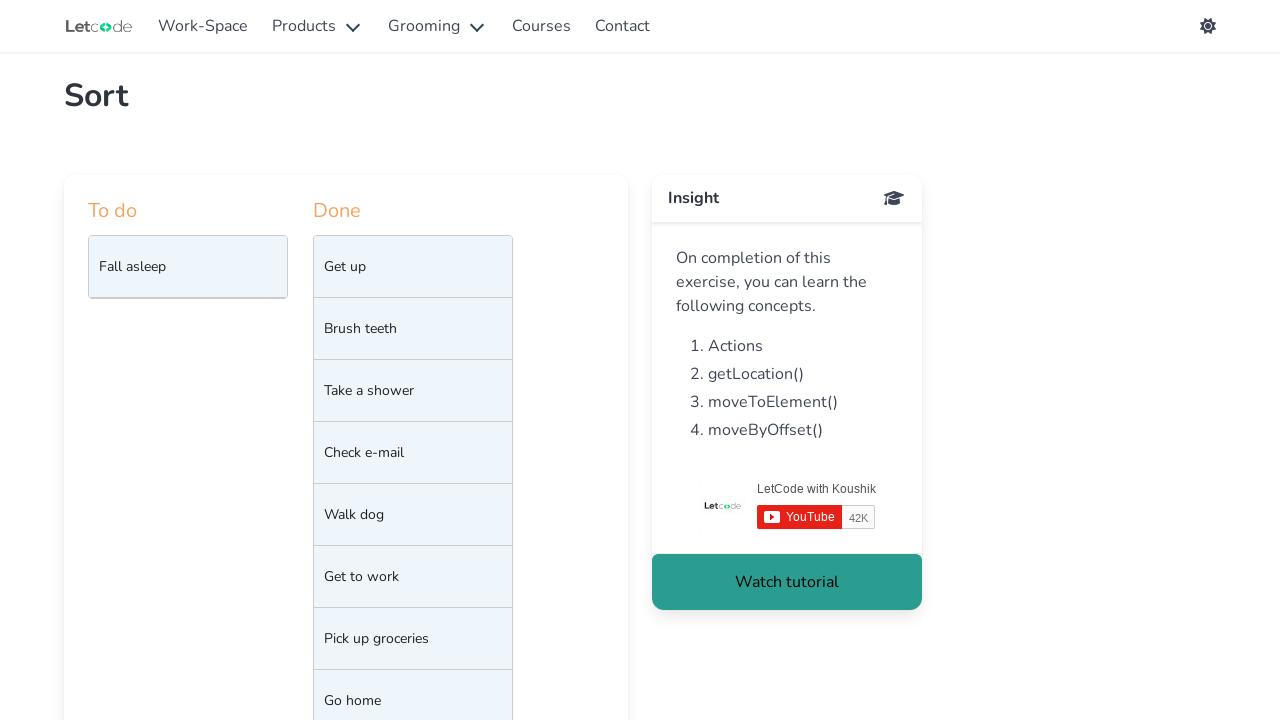

Moved mouse to source item 3 center position at (188, 267)
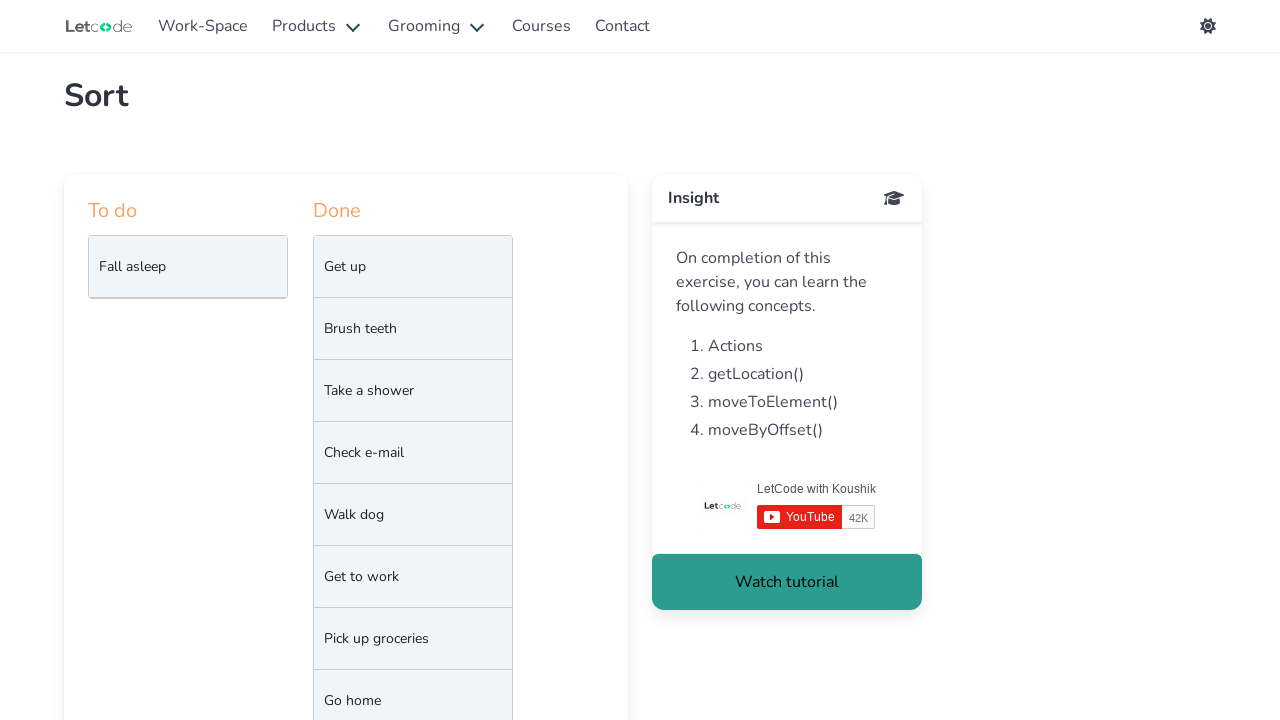

Pressed mouse button down on source item 3 at (188, 267)
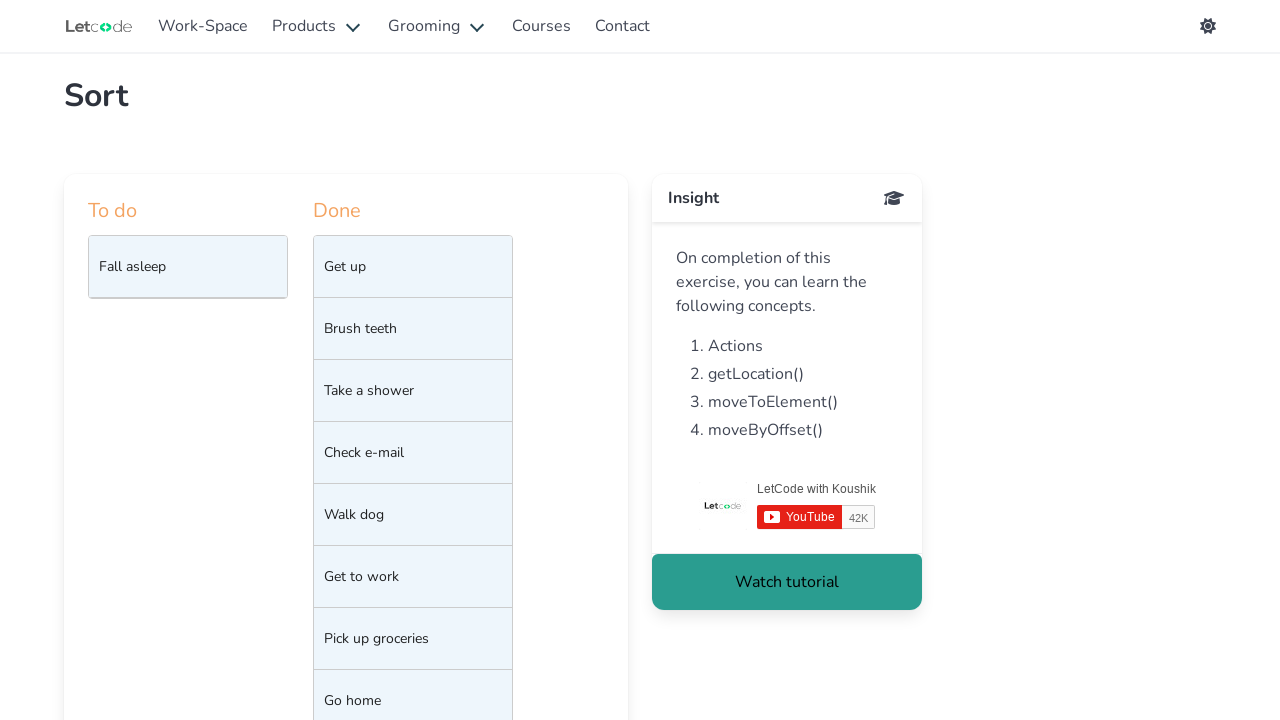

Dragged source item 3 to target list position at (413, 732)
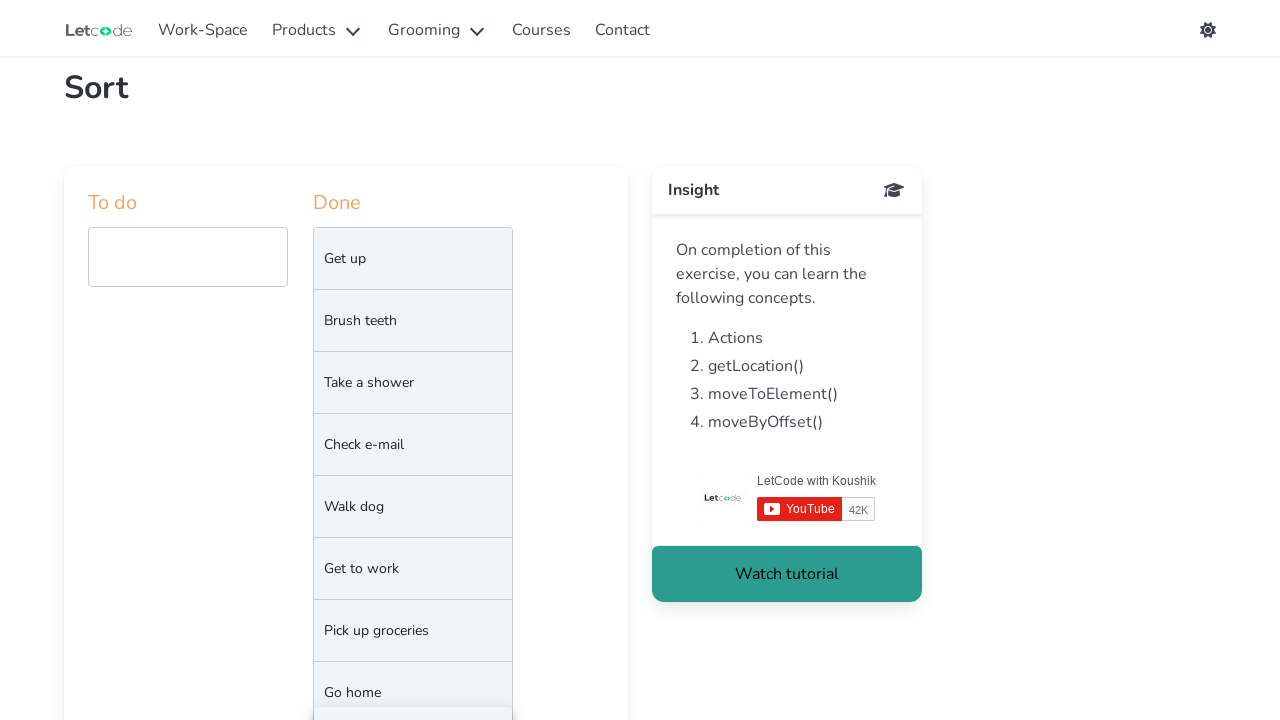

Released mouse button, dropped item 3 into target list at (413, 732)
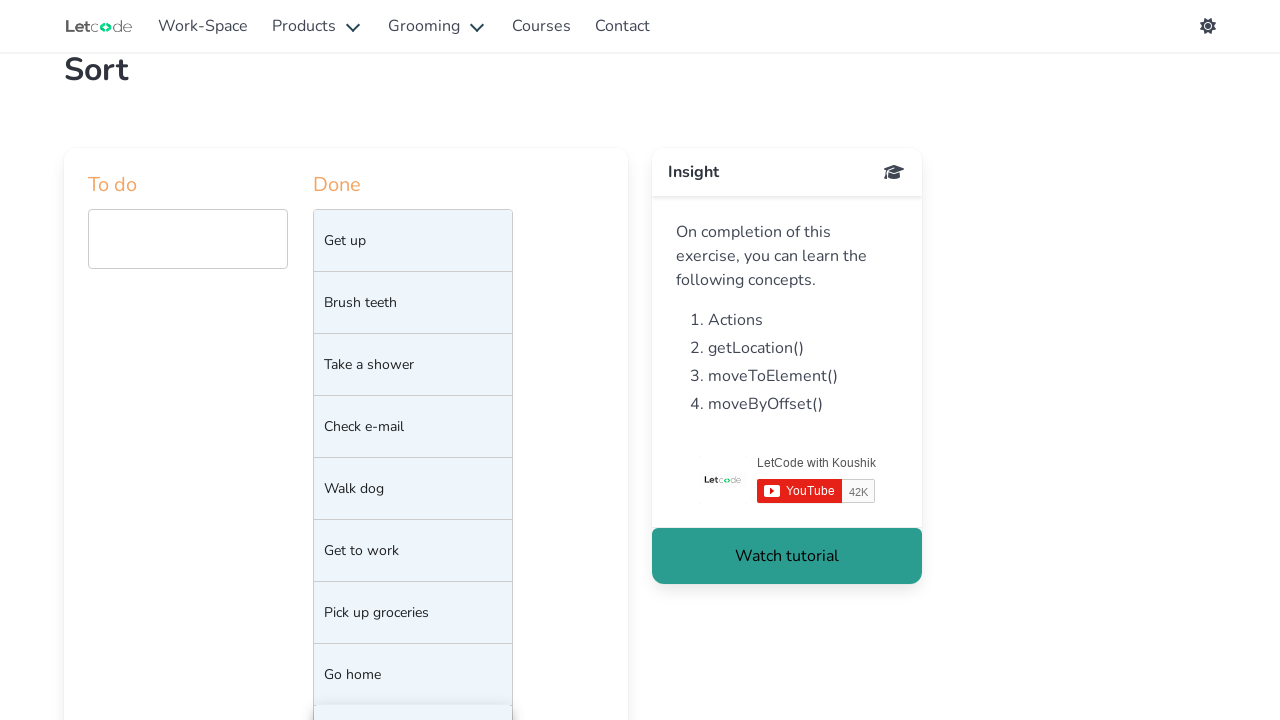

Waited for all drag and drop operations to complete
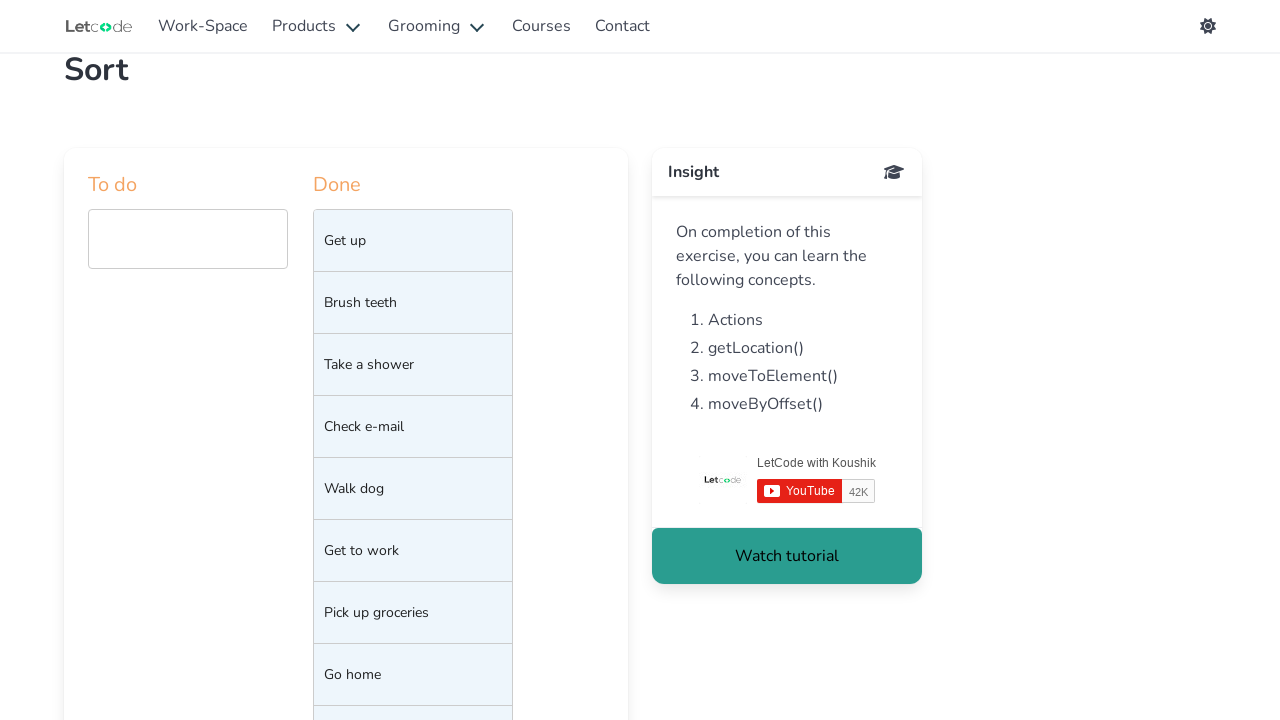

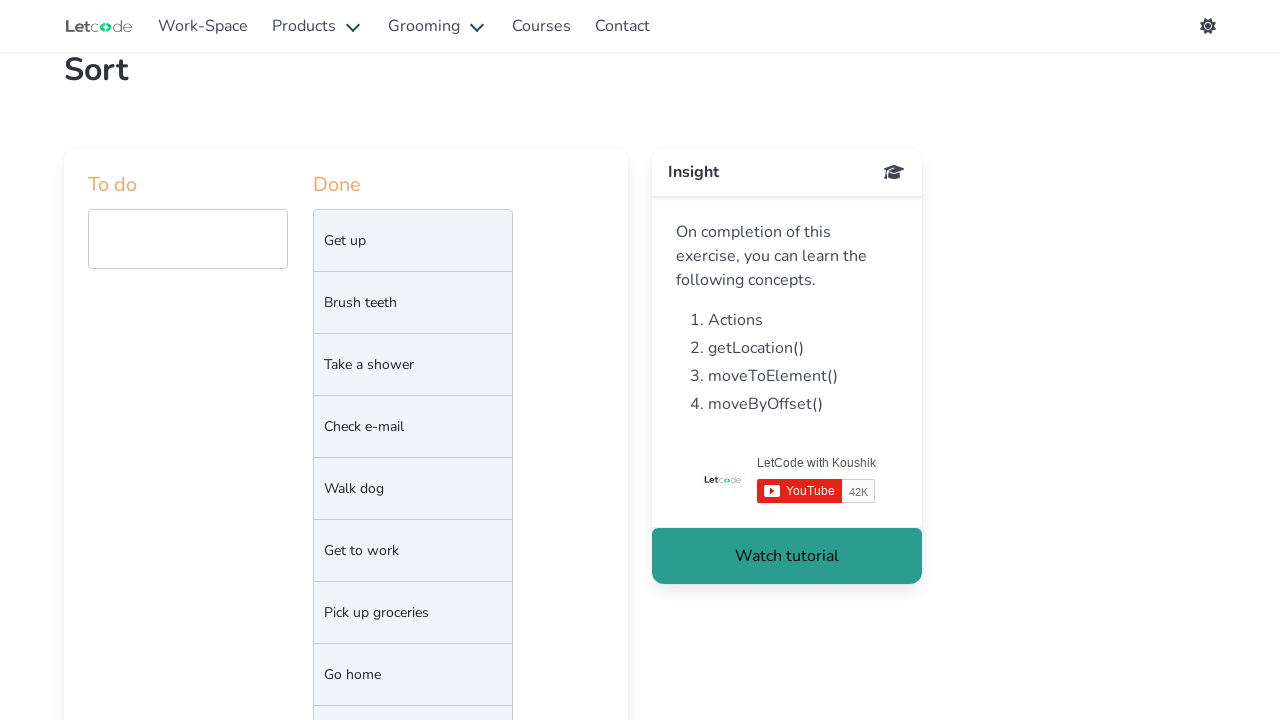